Tests an explicit wait exercise by waiting for a price to change to $100, then clicking a book button, calculating a mathematical formula based on a displayed value, entering the answer, and submitting the form.

Starting URL: http://suninjuly.github.io/explicit_wait2.html

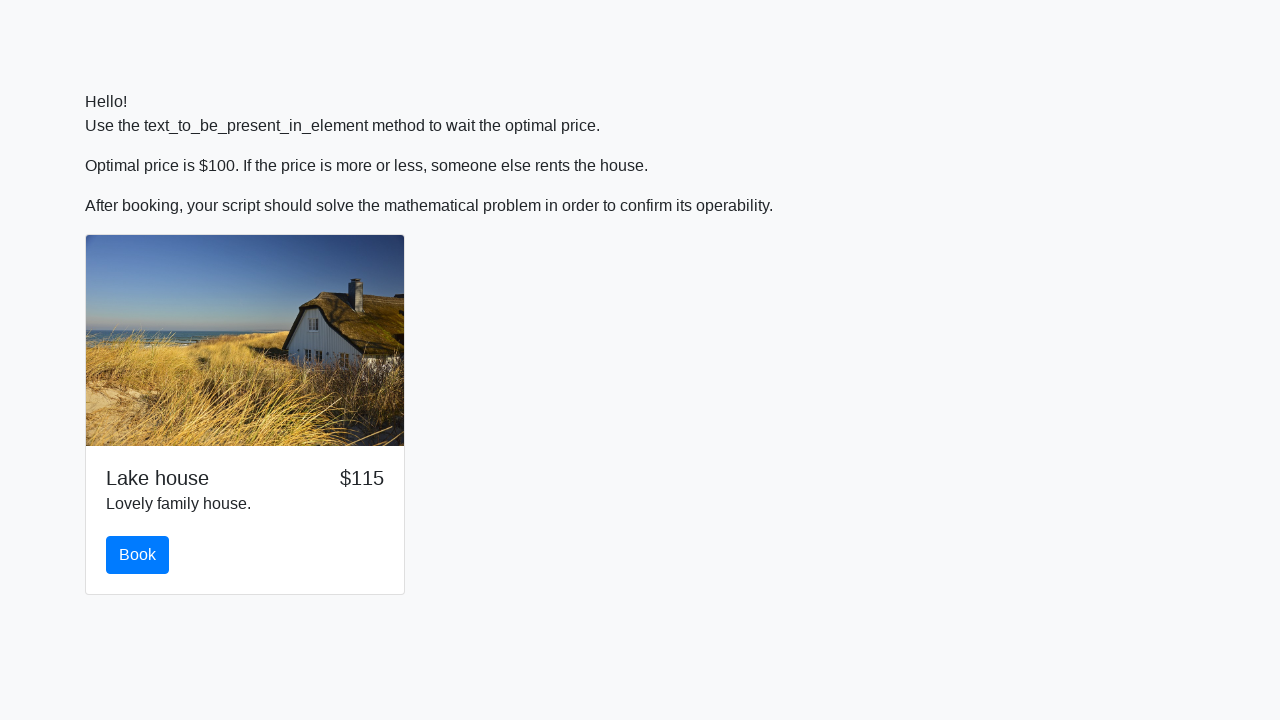

Waited for price to change to $100
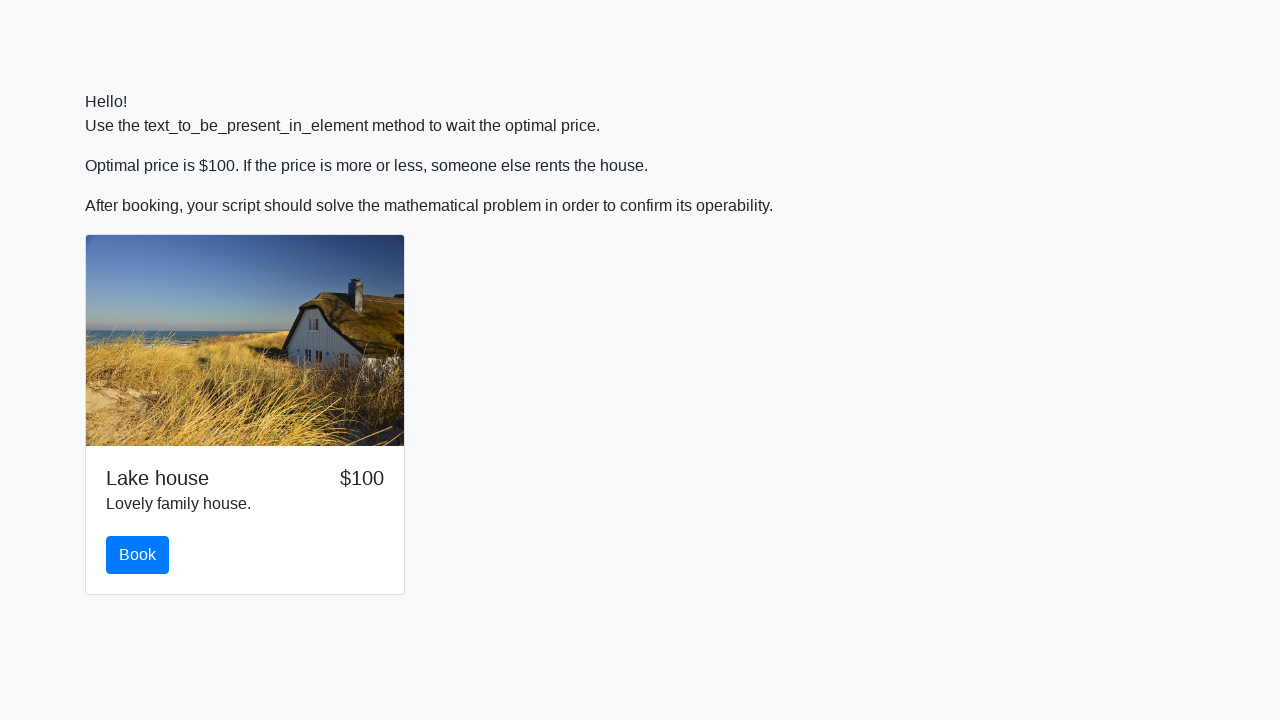

Clicked the book button at (138, 555) on .btn#book
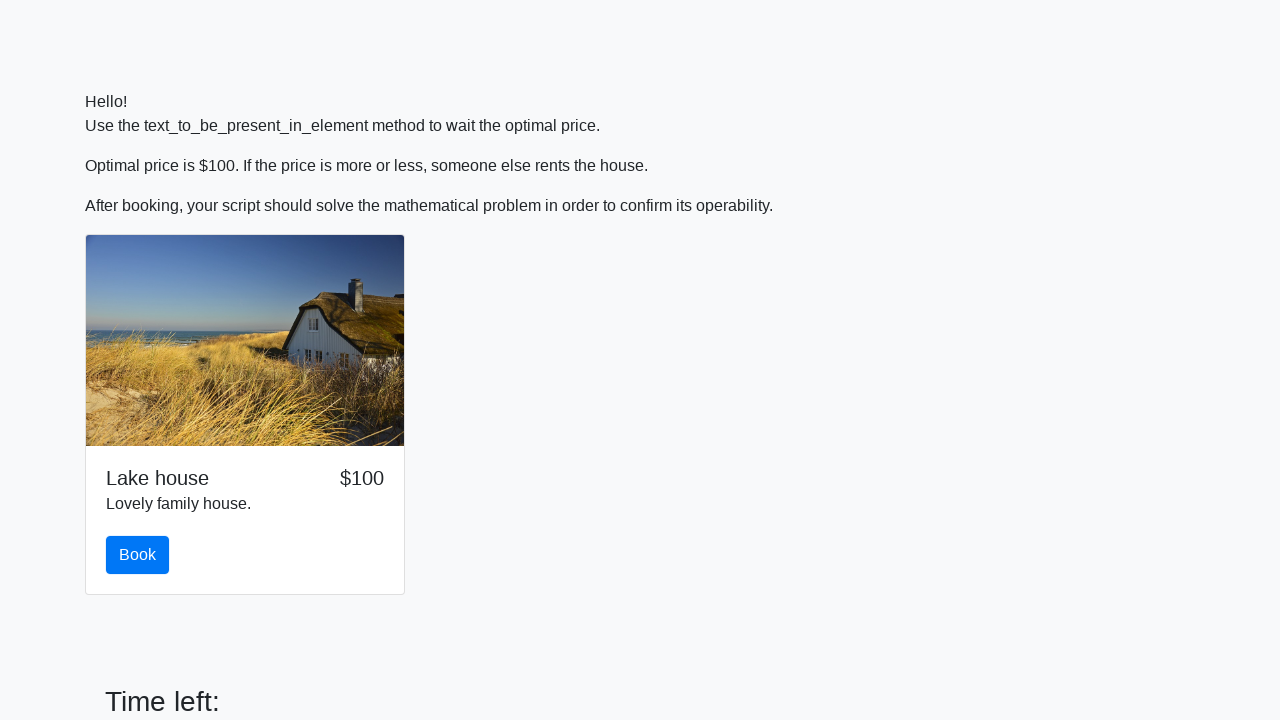

Retrieved input value: 670
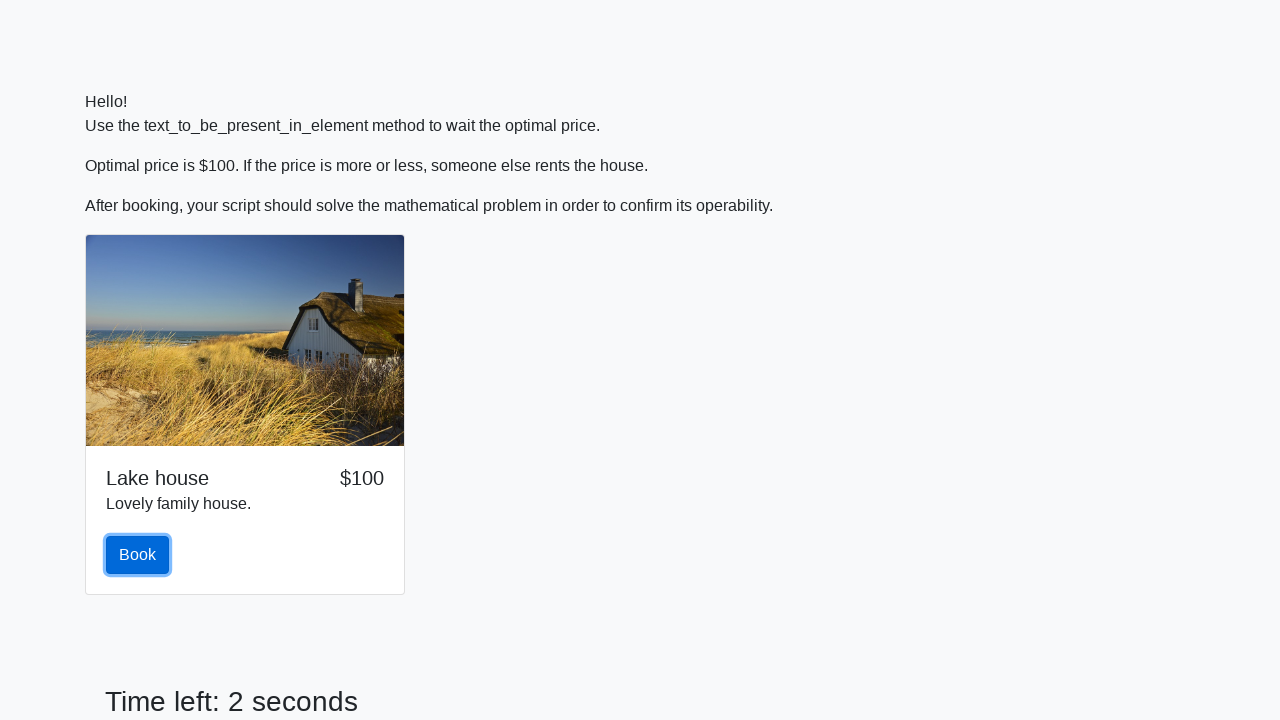

Calculated answer using mathematical formula: 2.1907414310299287
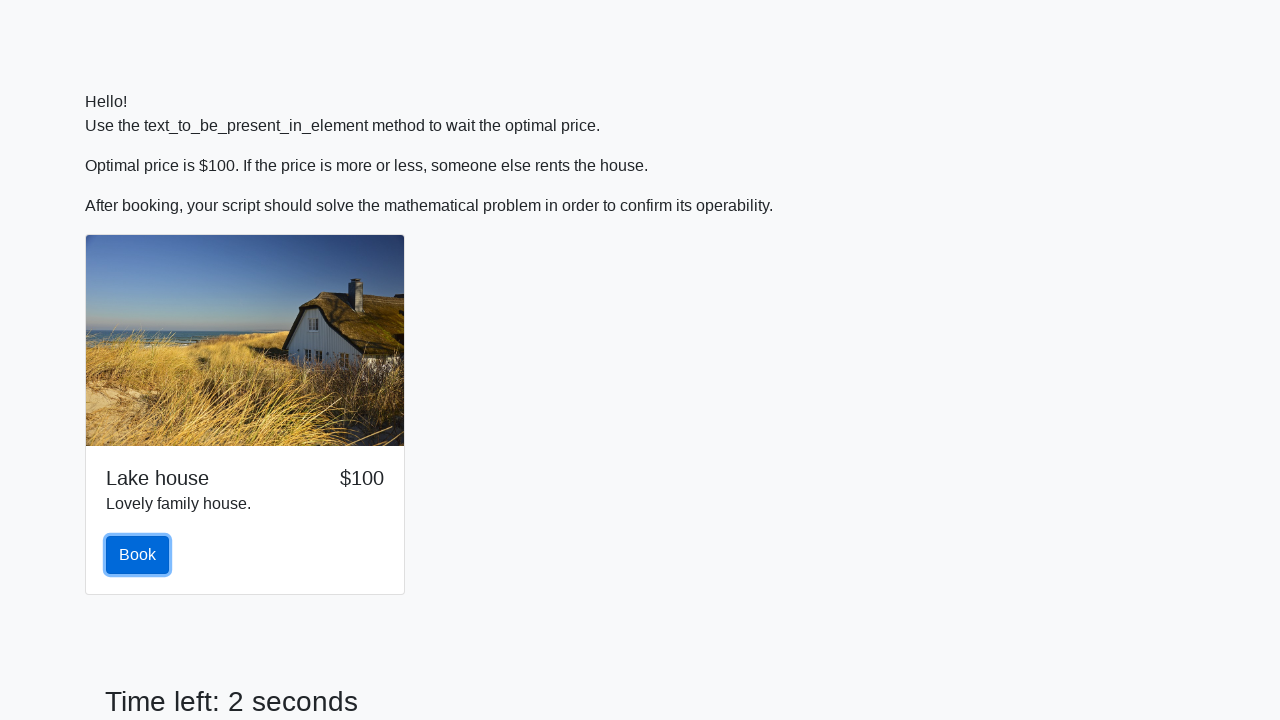

Filled answer field with calculated value on #answer
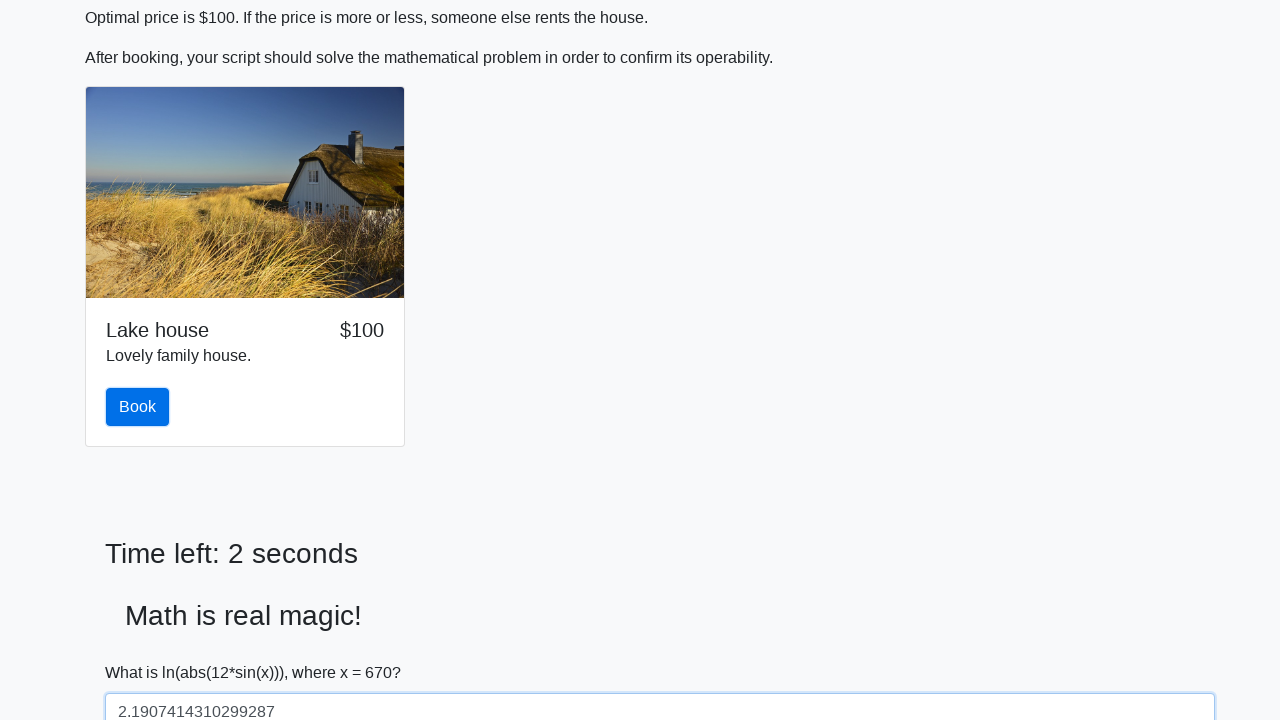

Clicked submit button to submit form at (143, 651) on [type='submit']
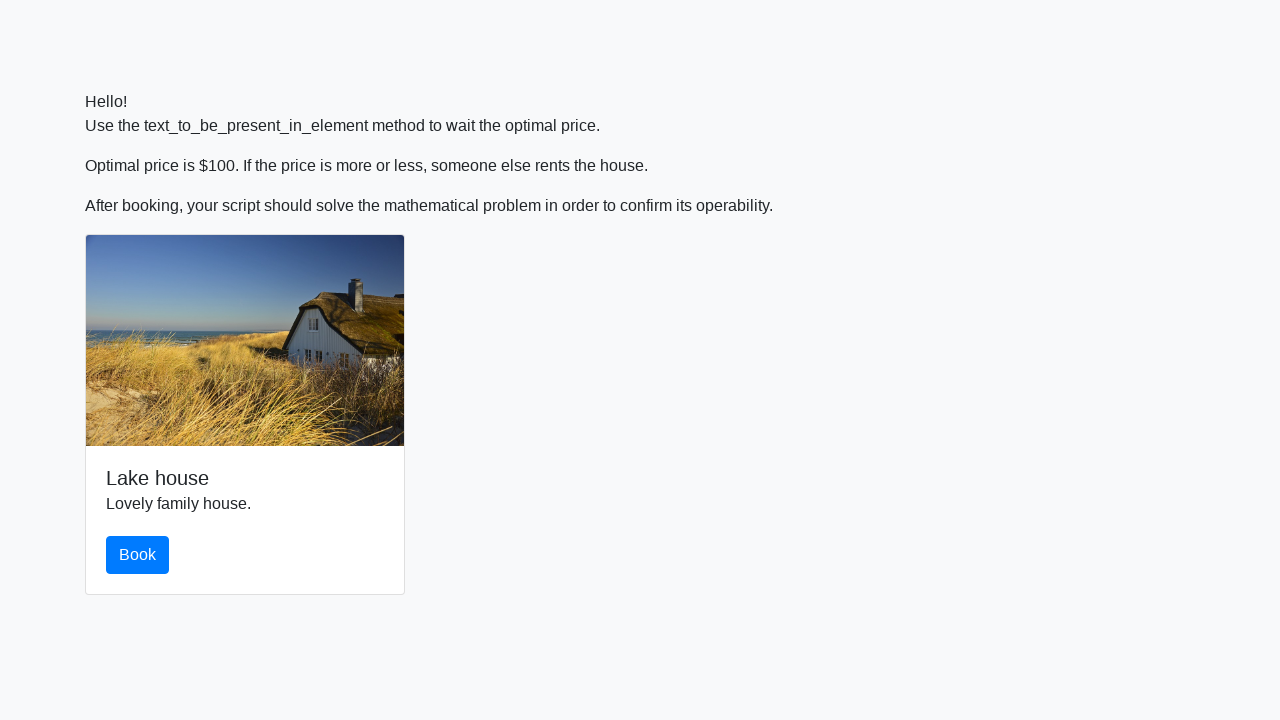

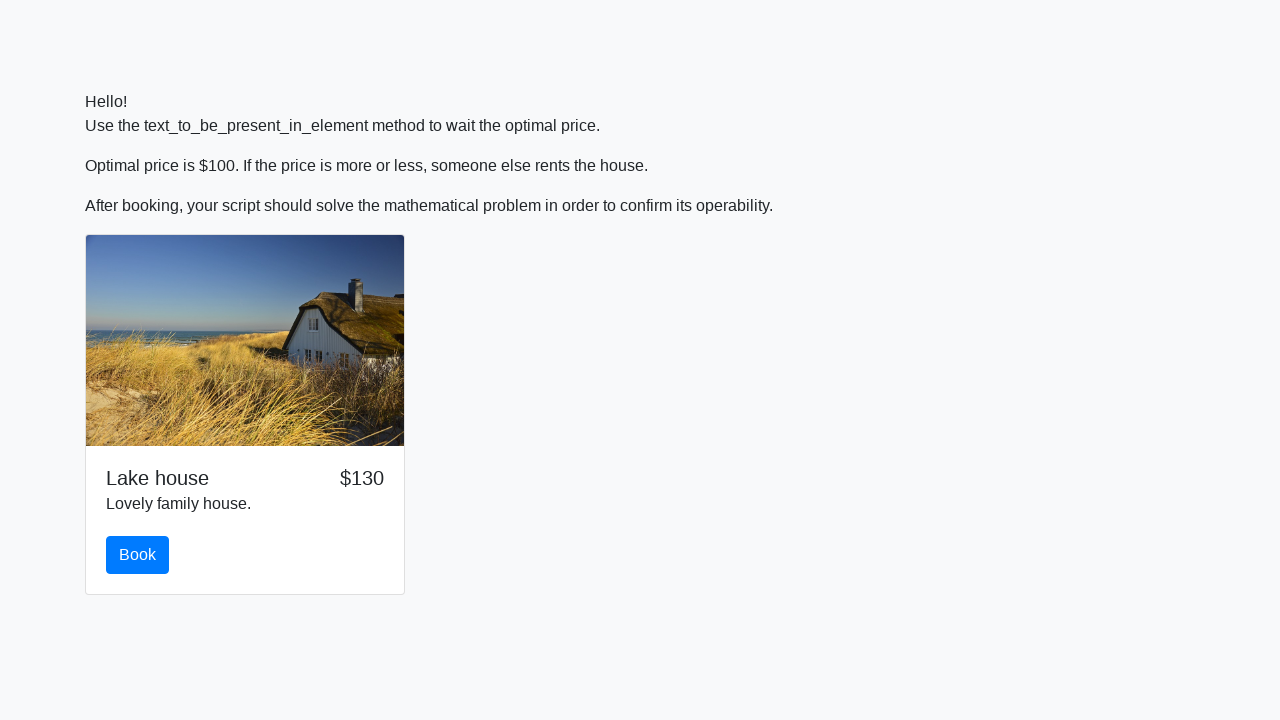